Navigates to a college information page on Shiksha.com and waits for the highlights section content to load and be visible.

Starting URL: https://www.shiksha.com/college/st-peter-s-college-sodepur-kolkata-47647

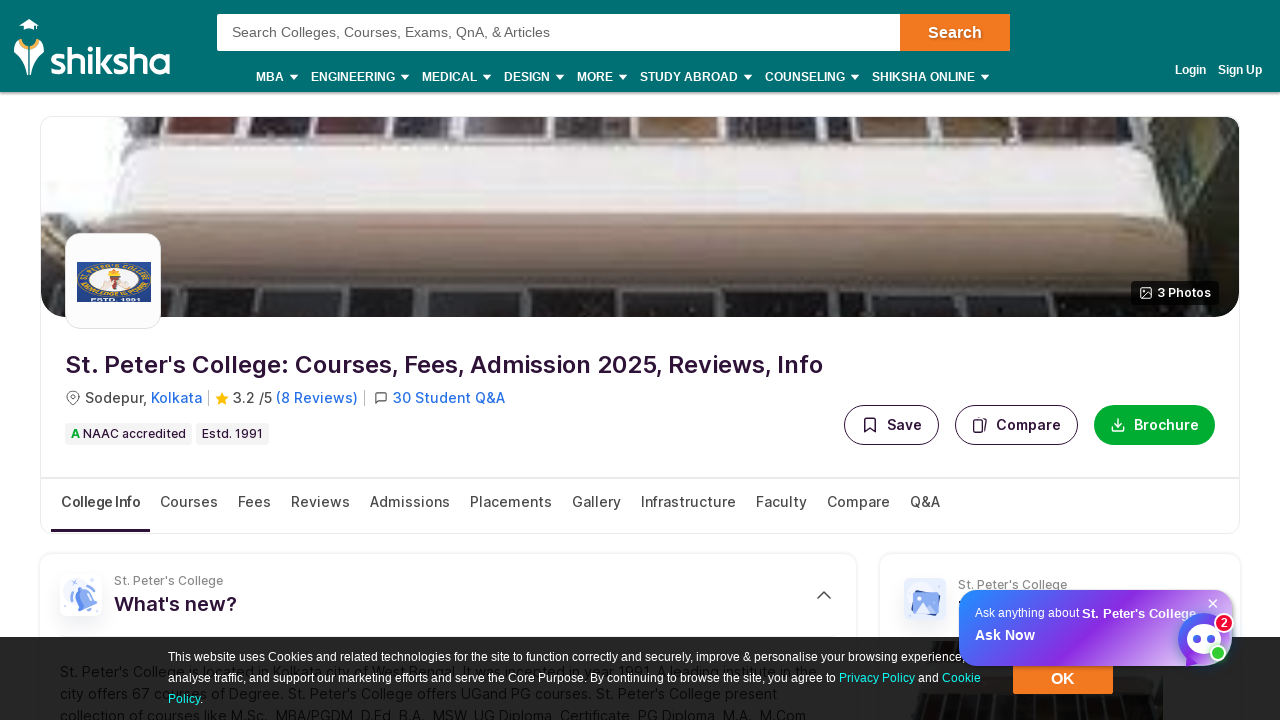

Navigated to St. Peter's College information page on Shiksha.com
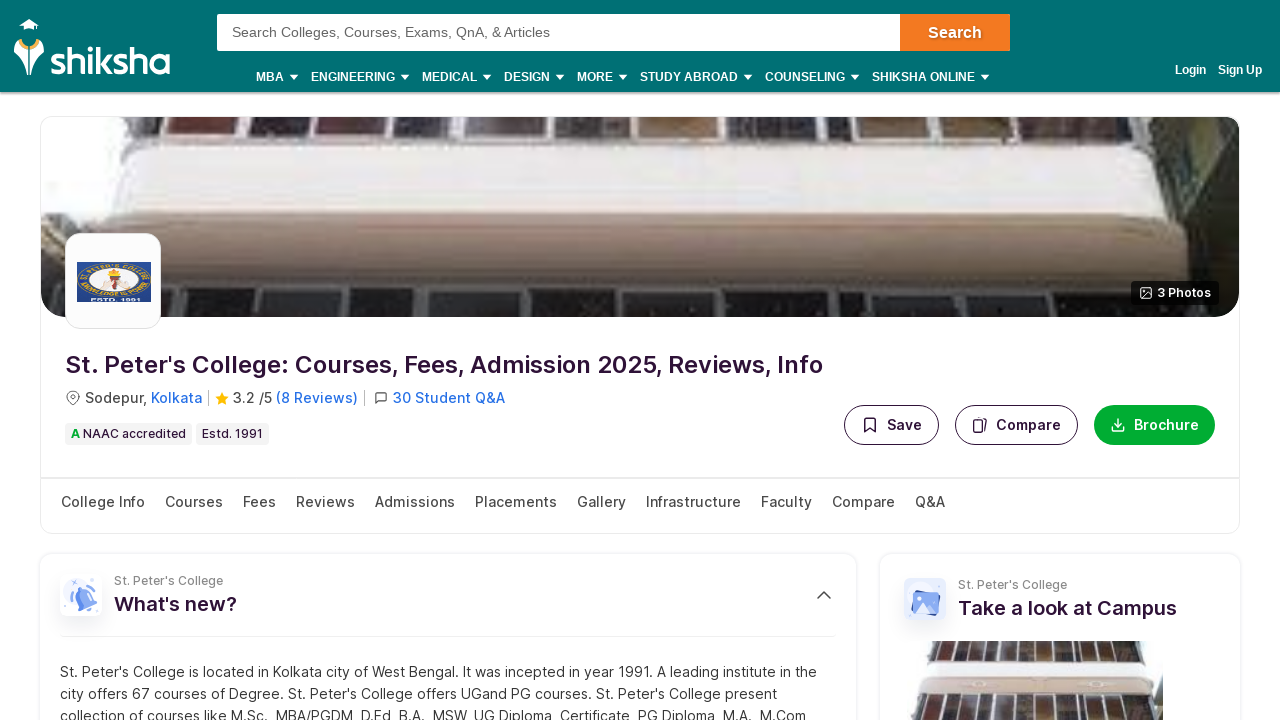

Highlights section content loaded and became visible
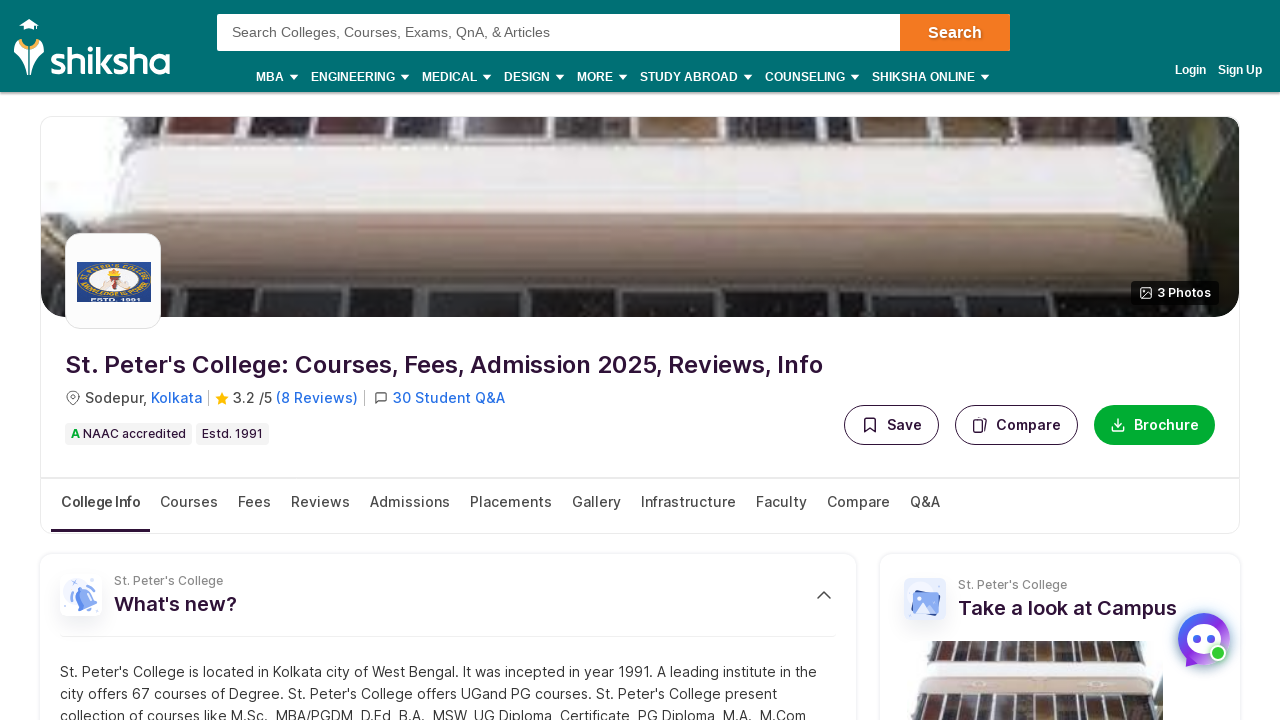

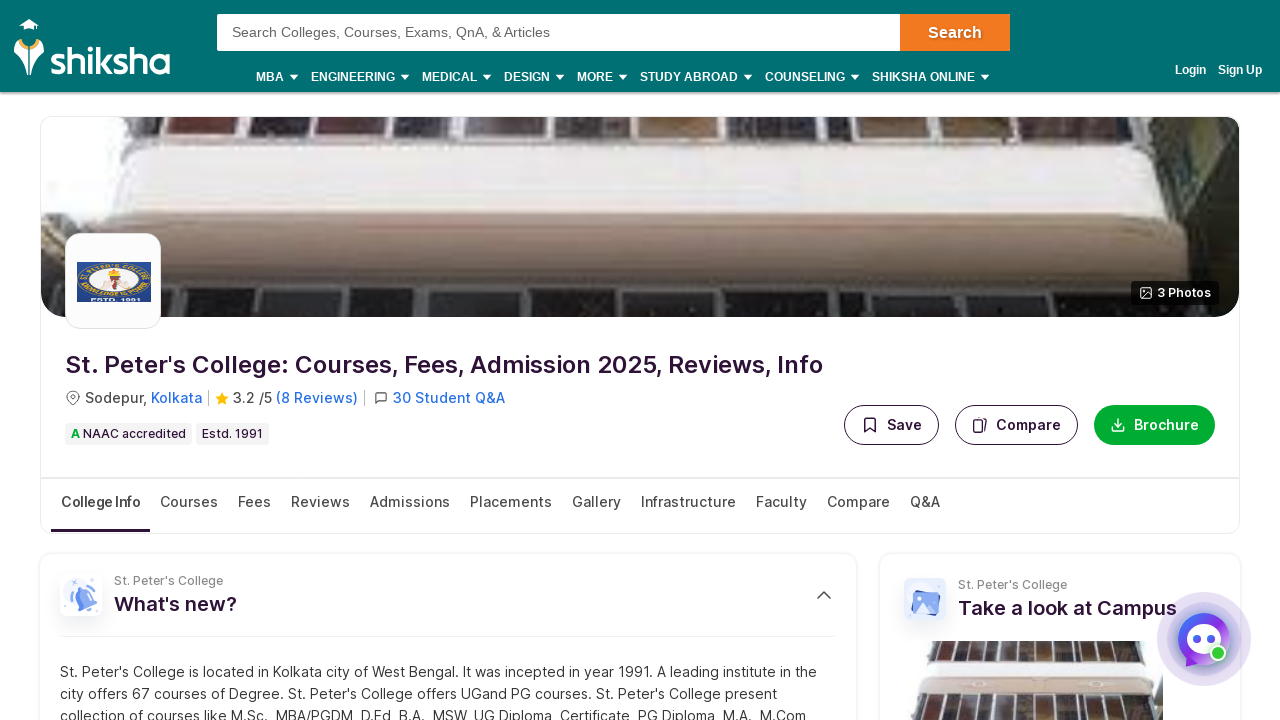